Tests interaction with iframes by locating a frame and filling a text input field within it

Starting URL: https://ui.vision/demo/webtest/frames/

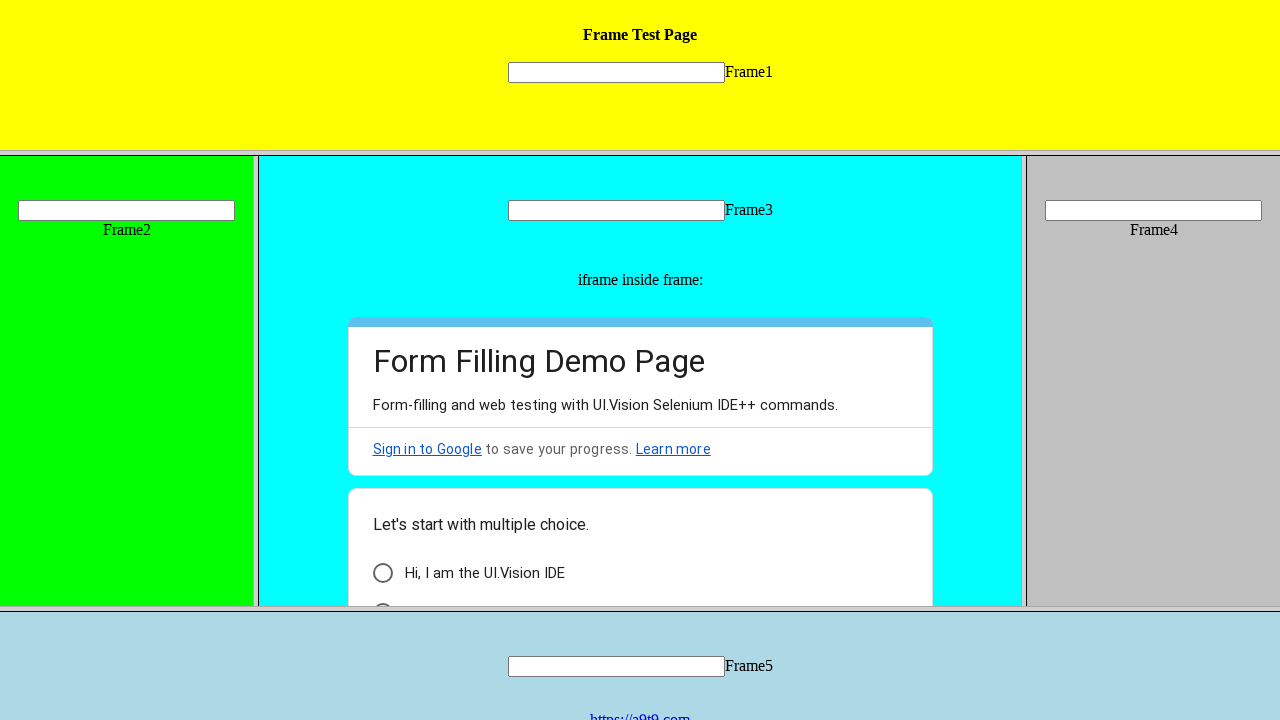

Retrieved all frames on the page
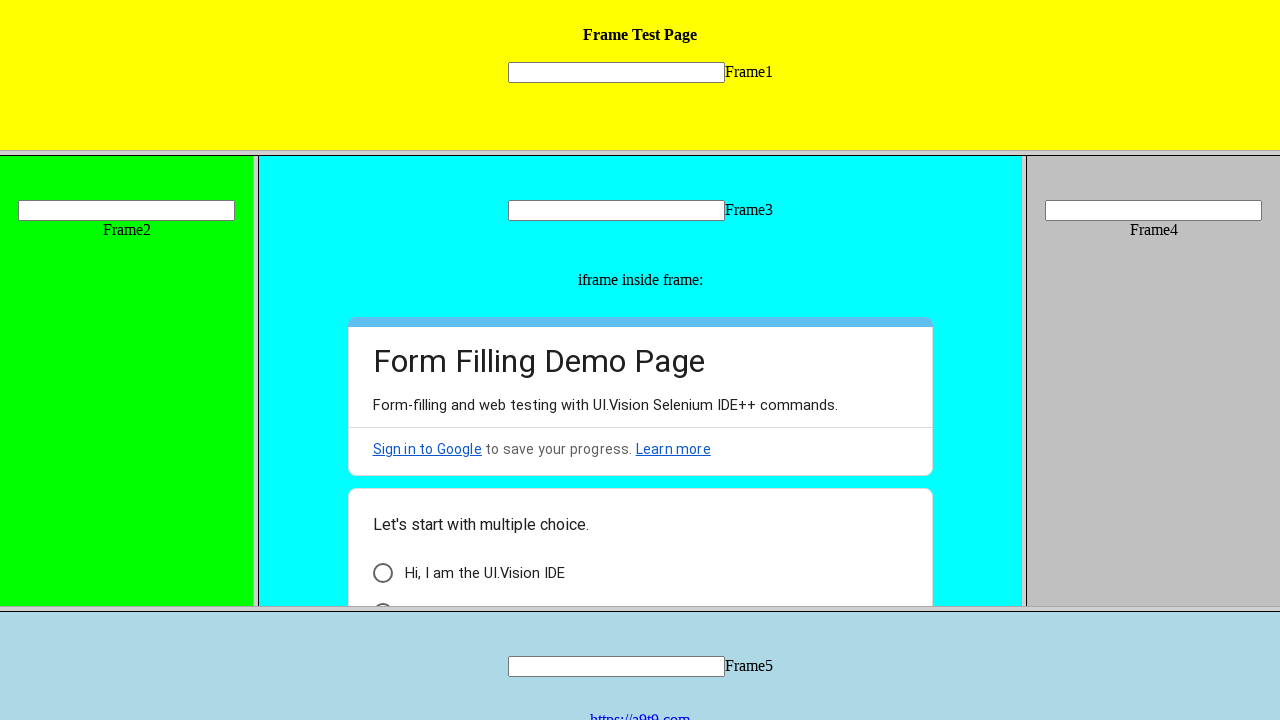

Located input field within iframe 'frame_1.html'
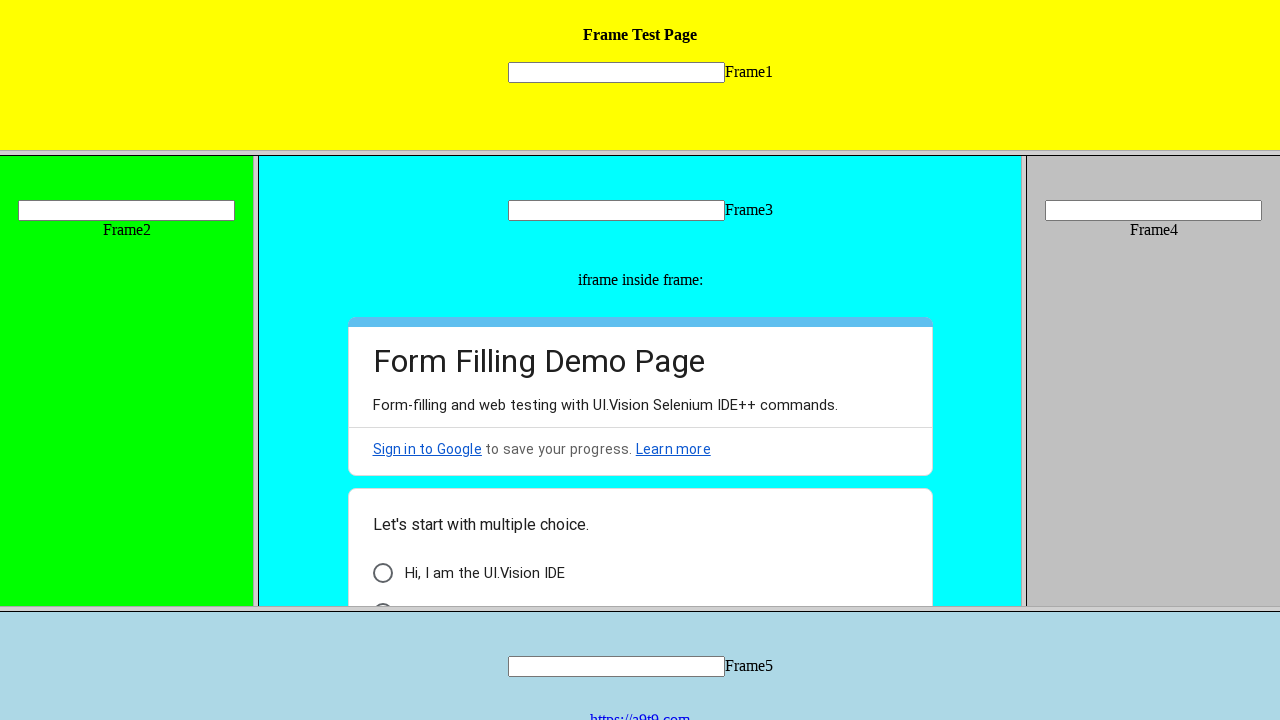

Filled text input field in iframe with 'John' on [src='frame_1.html'] >> internal:control=enter-frame >> [name='mytext1']
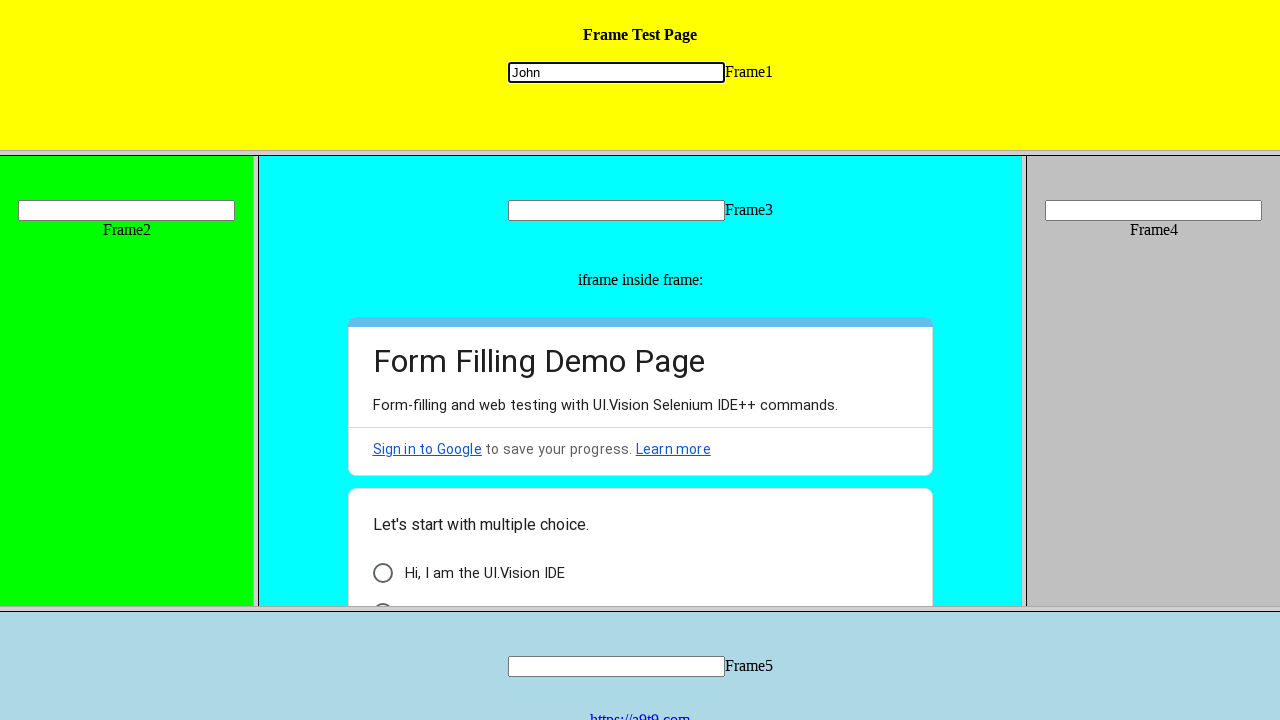

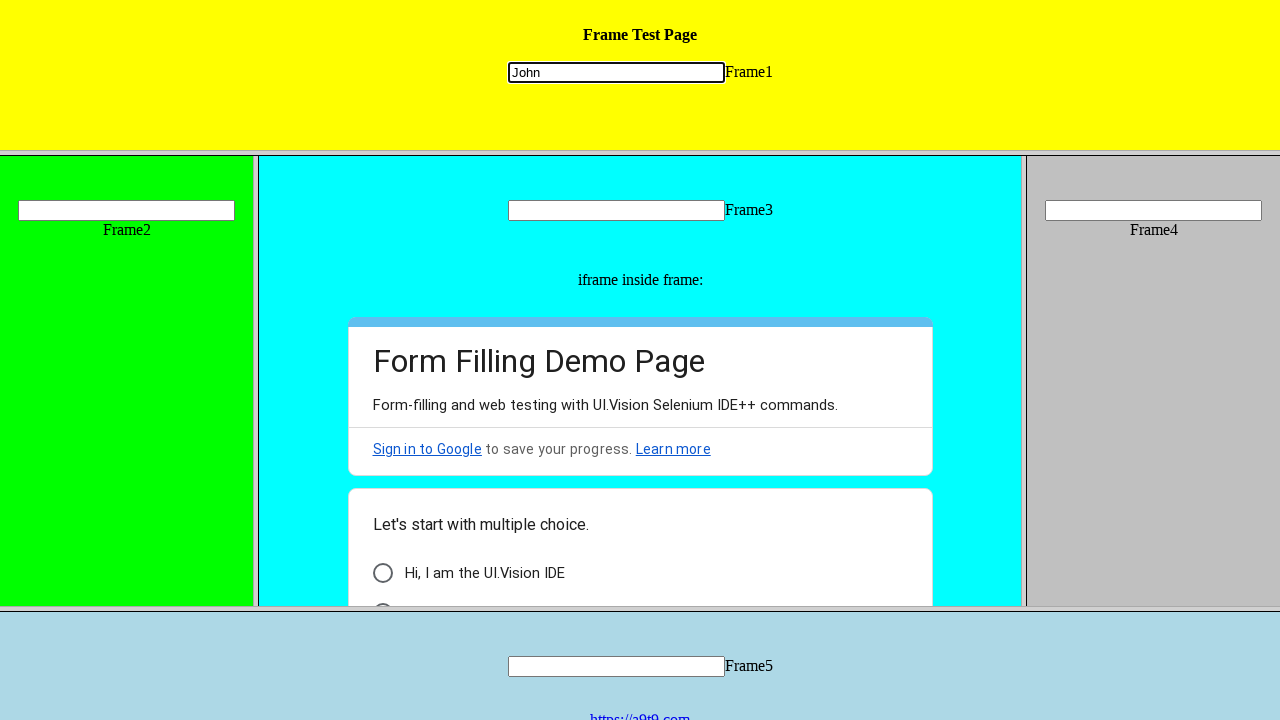